Tests the table filtering functionality by searching for "Rice" and verifying that all displayed results contain the search term

Starting URL: https://rahulshettyacademy.com/seleniumPractise/#/offers

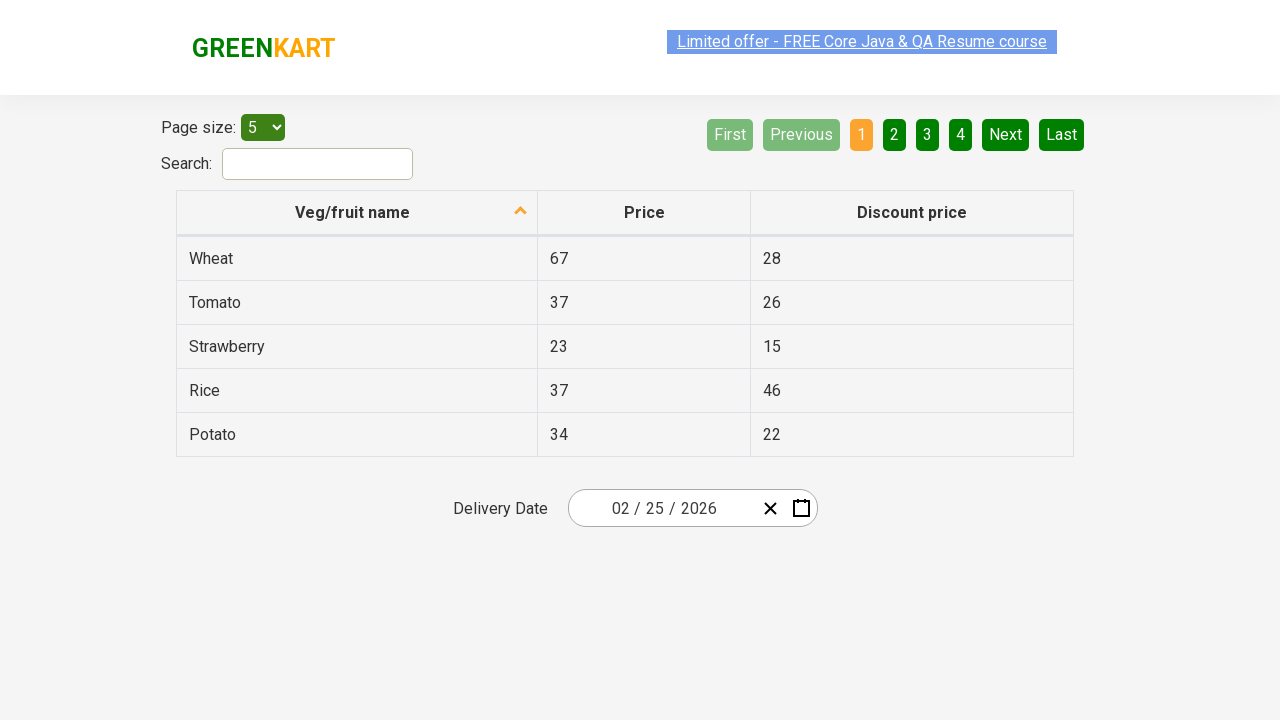

Filled search field with 'Rice' to filter table on #search-field
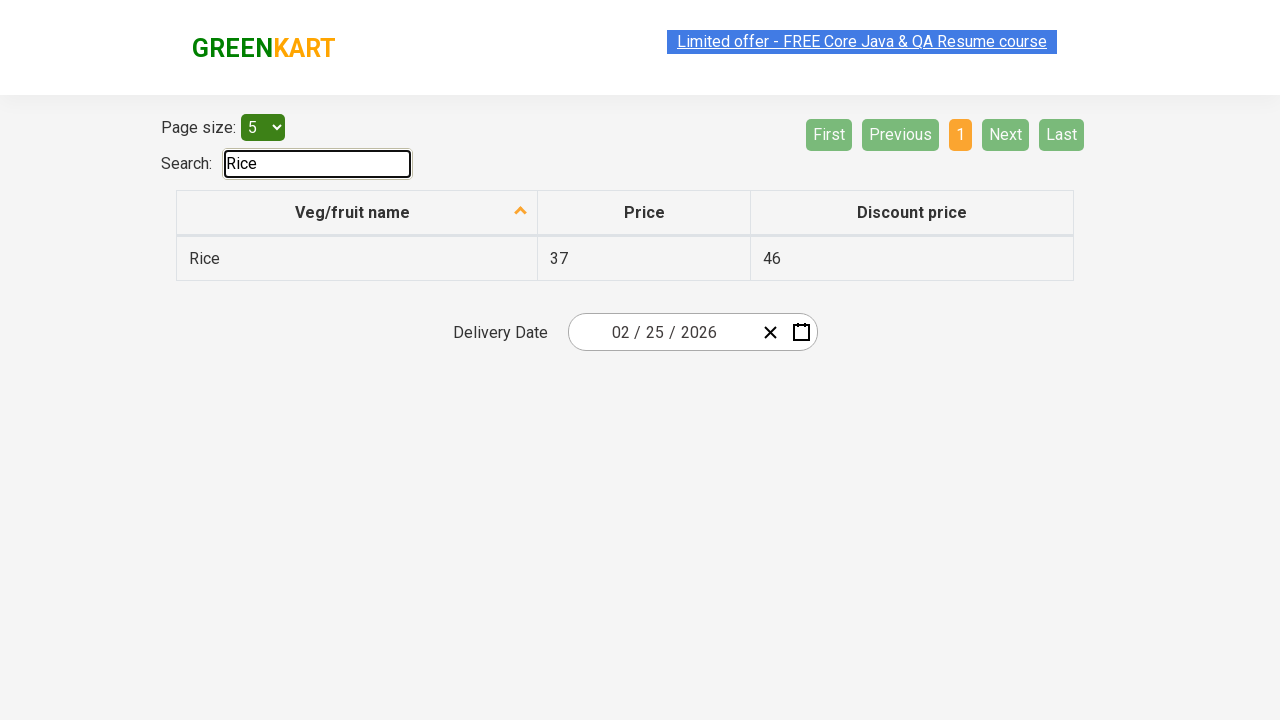

Waited 500ms for table filter to apply
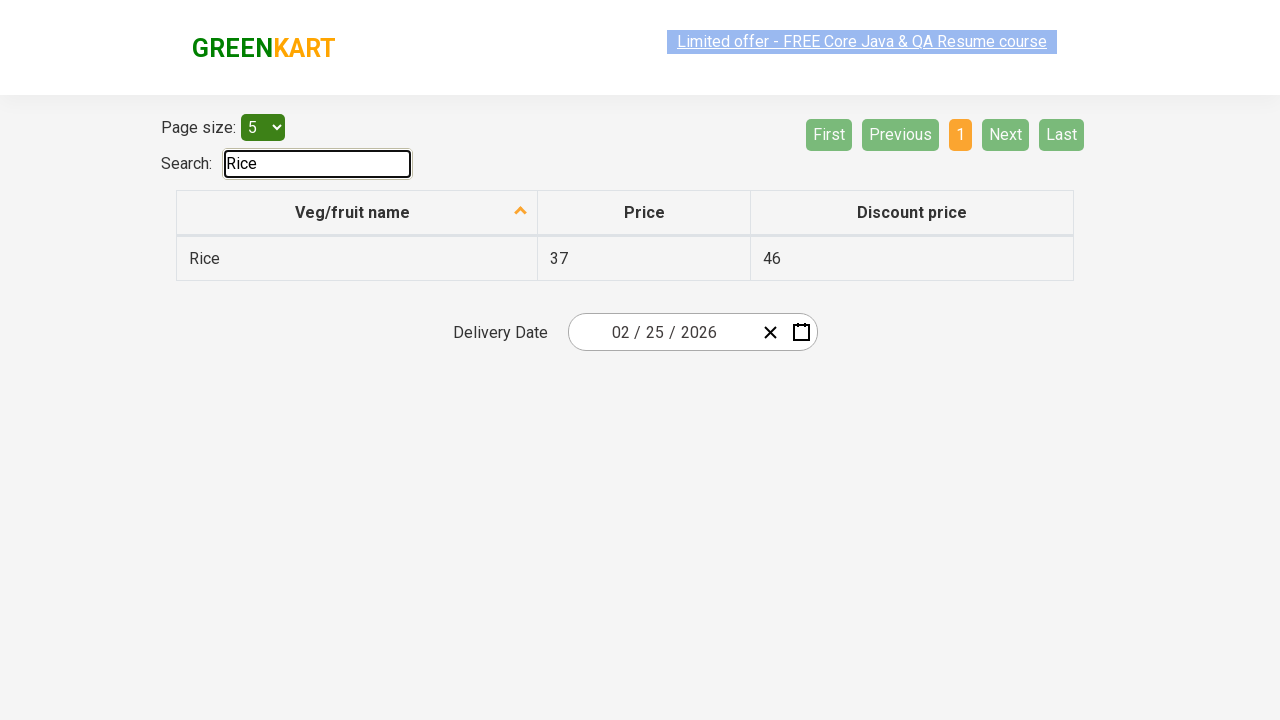

Retrieved all filtered items from first column of table
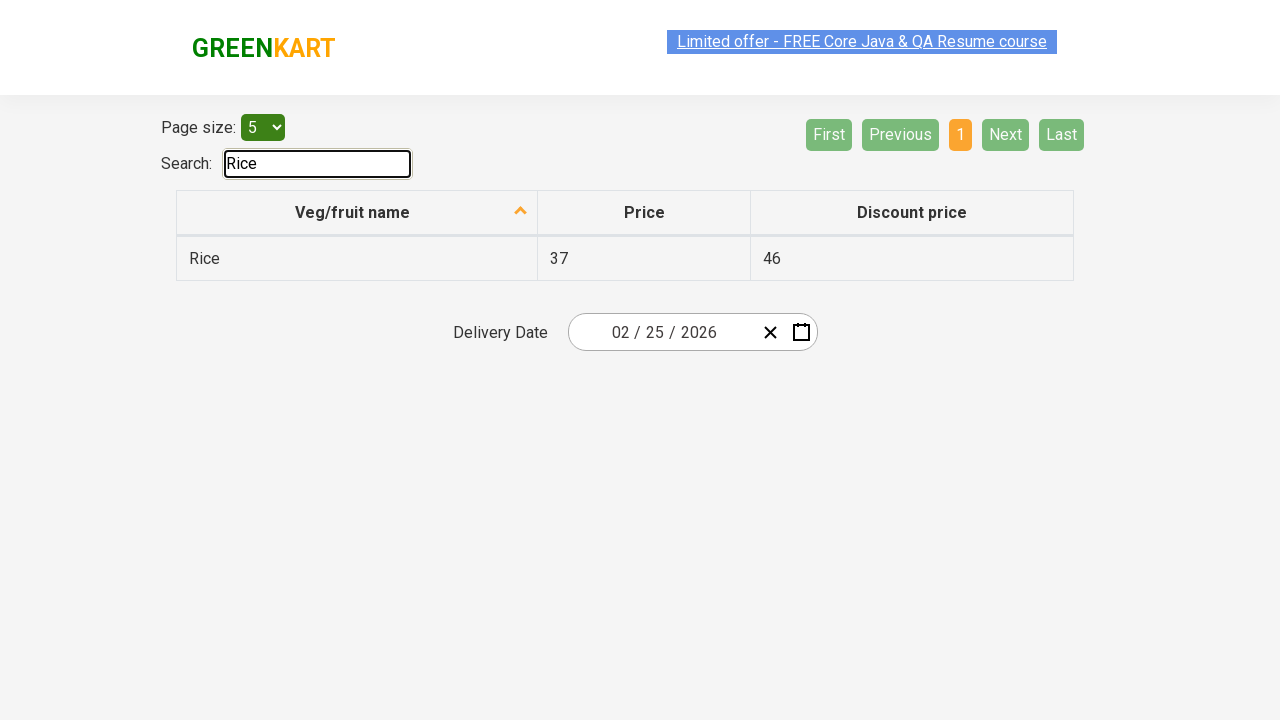

Verified that 'Rice' contains 'Rice'
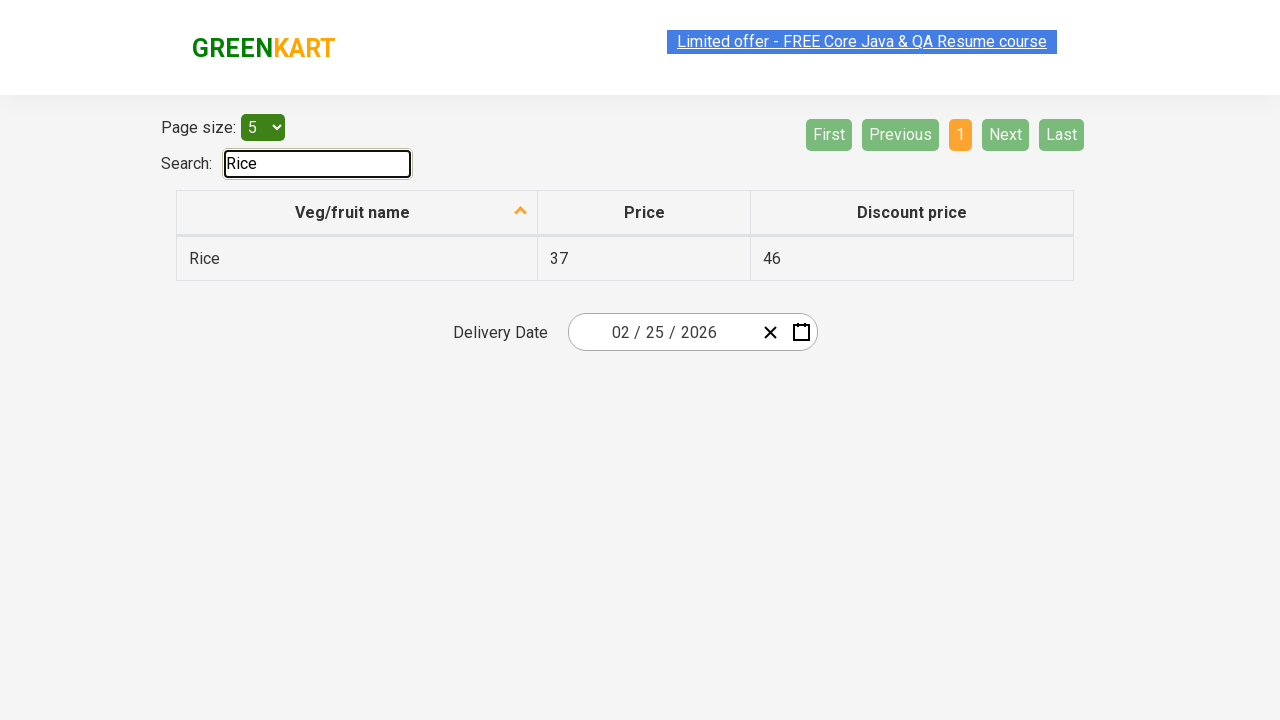

Verified that filtered results contain 1 item(s)
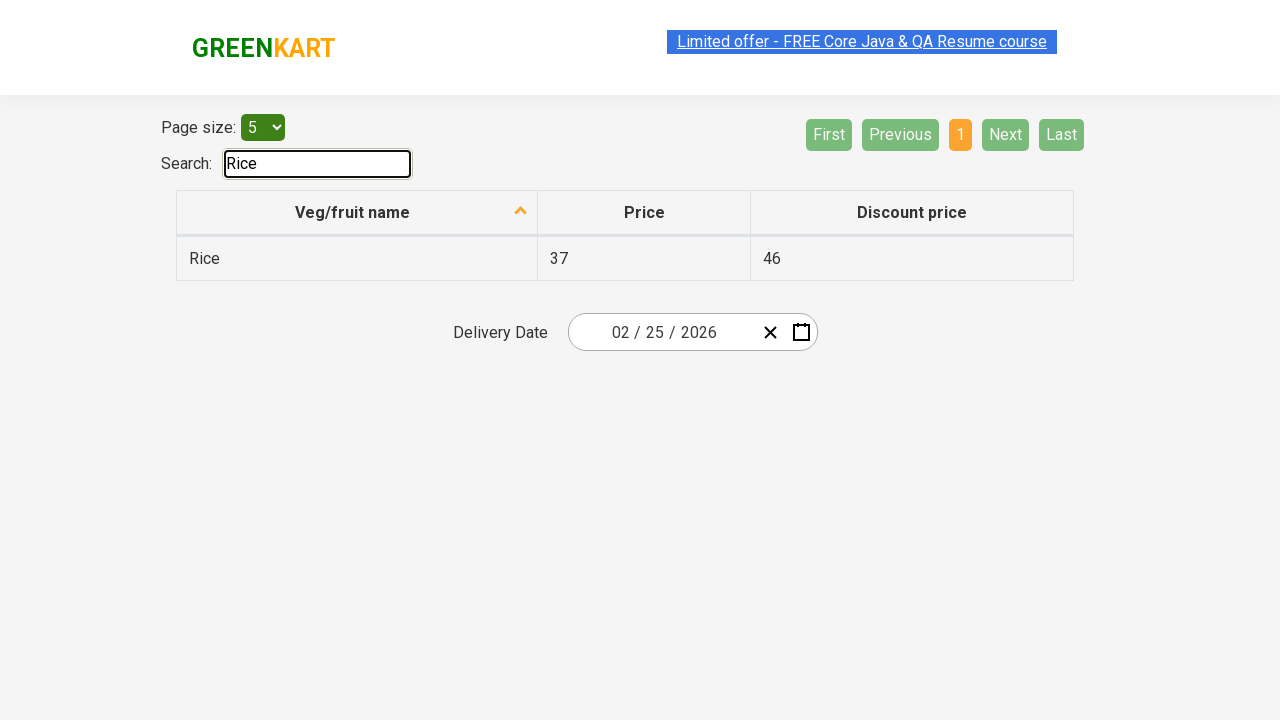

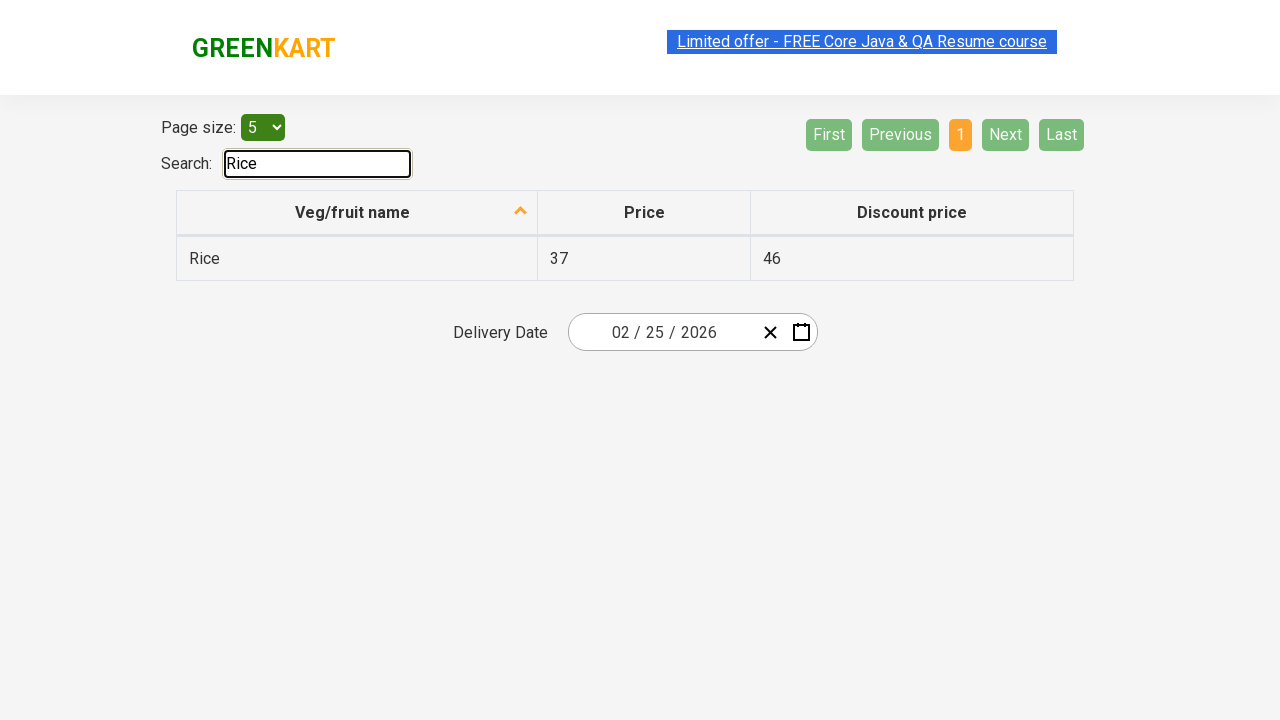